Tests dynamic dropdown functionality by selecting origin and destination cities for flight booking

Starting URL: https://rahulshettyacademy.com/dropdownsPractise/

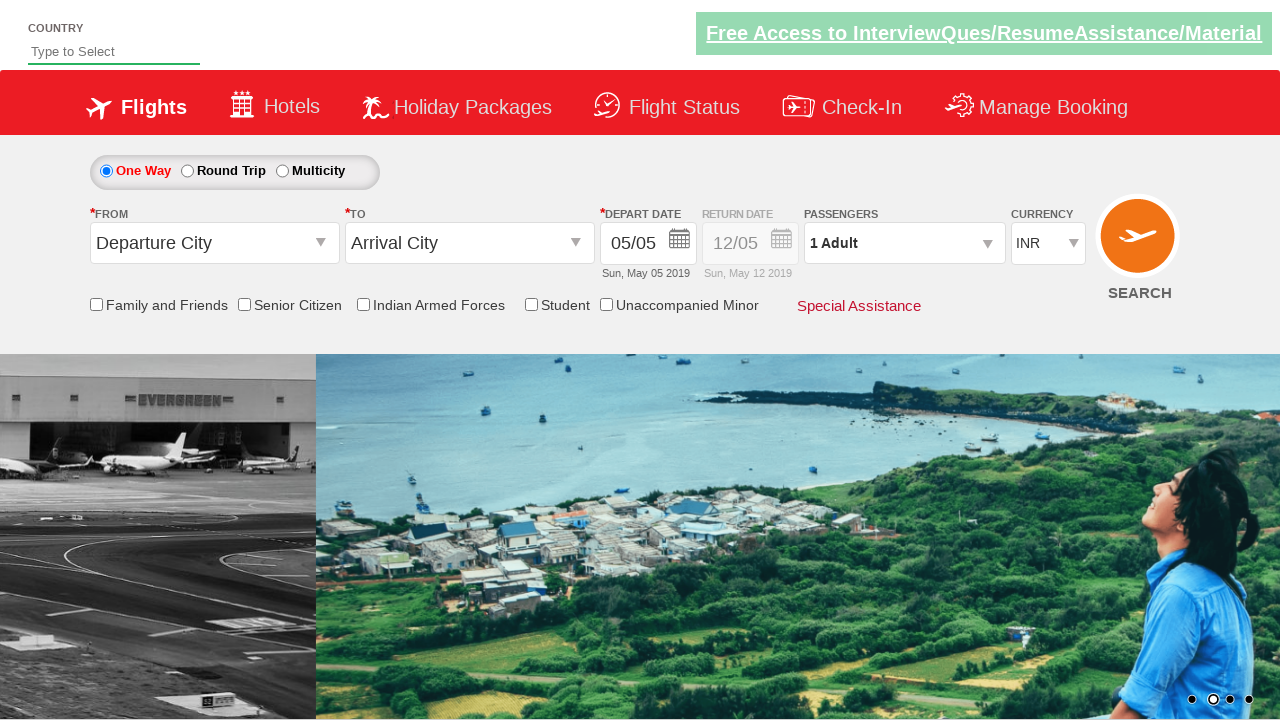

Clicked on origin station dropdown at (214, 243) on #ctl00_mainContent_ddl_originStation1_CTXT
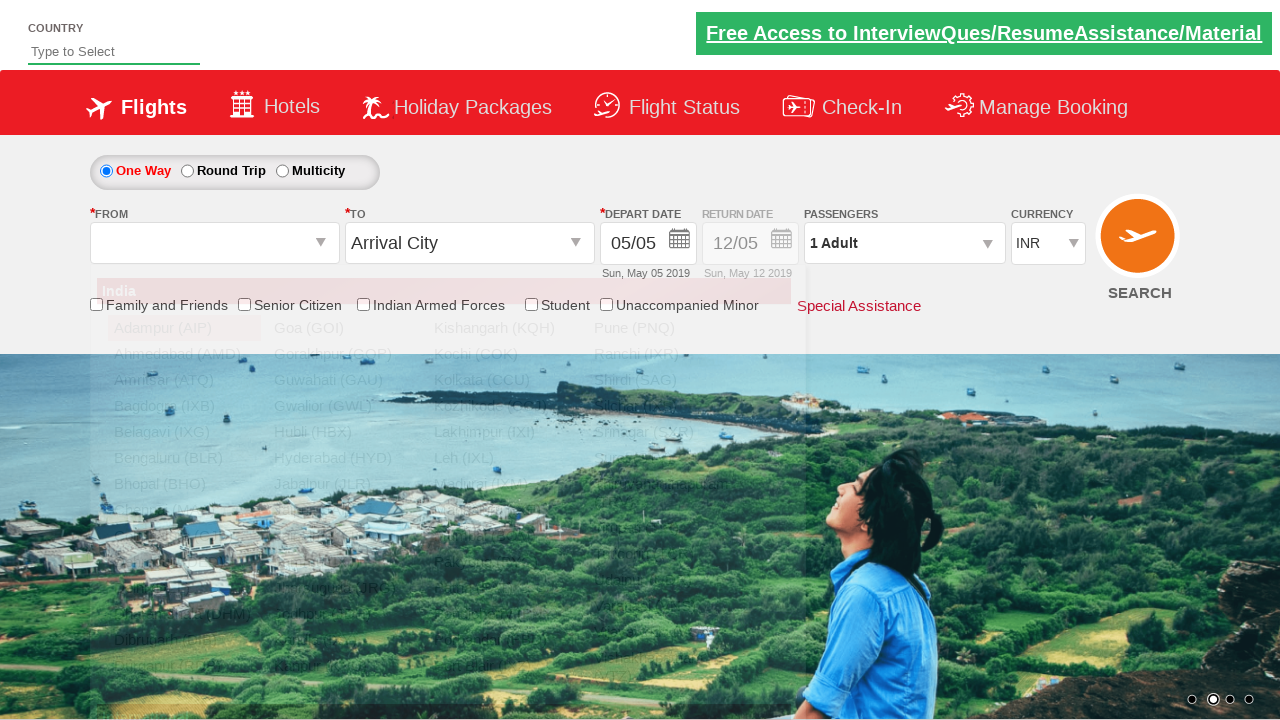

Selected Bangalore (BLR) as origin city at (184, 458) on a[value='BLR']
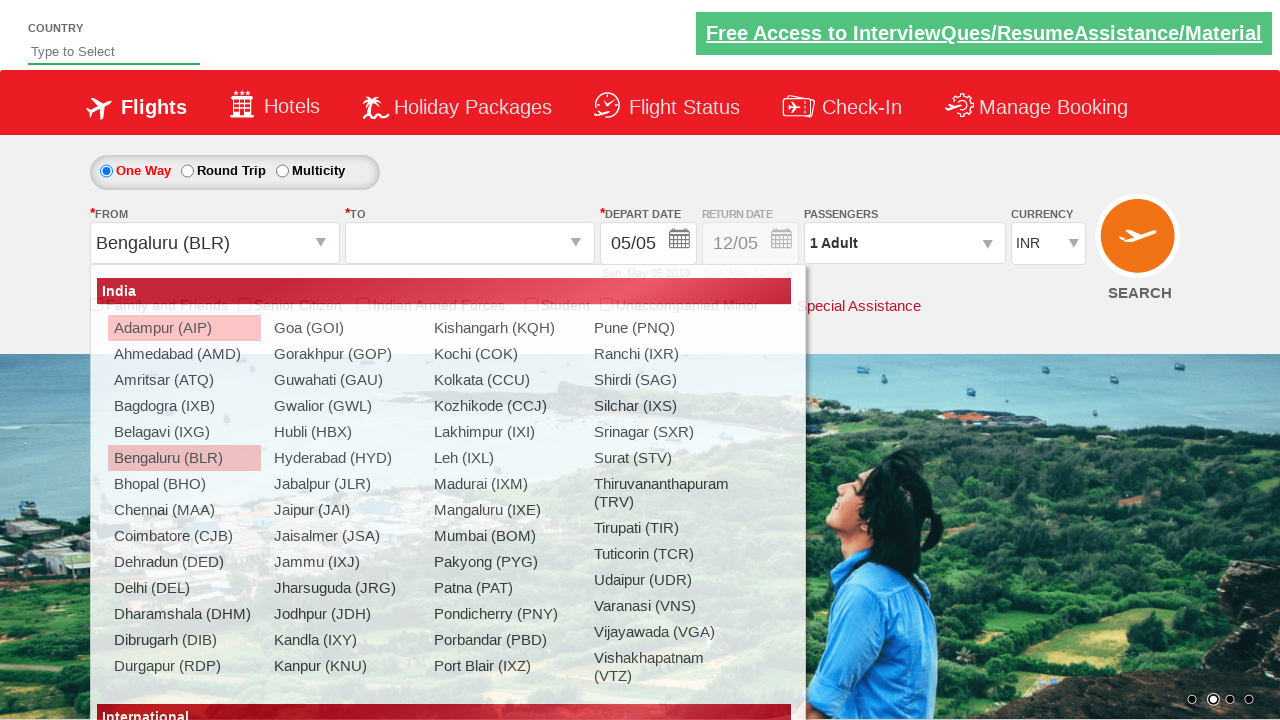

Waited for destination dropdown to update
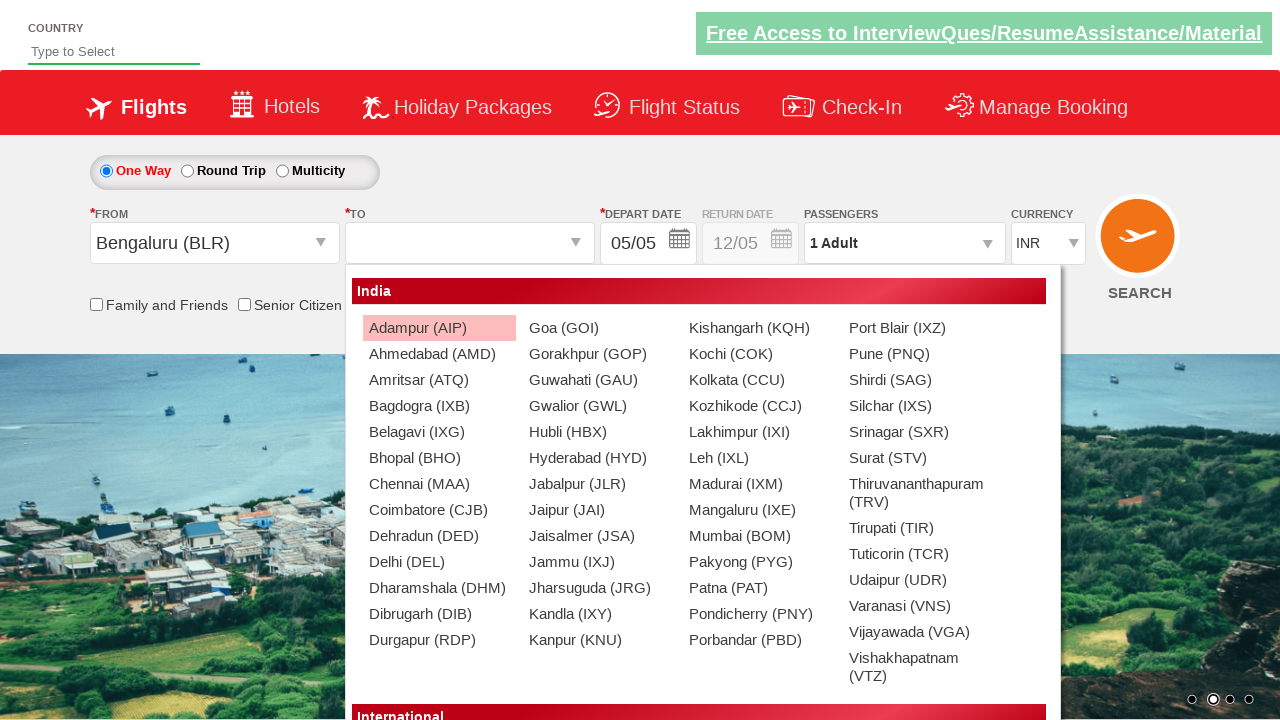

Selected Chennai (MAA) as destination city at (439, 484) on (//a[@value='MAA'])[2]
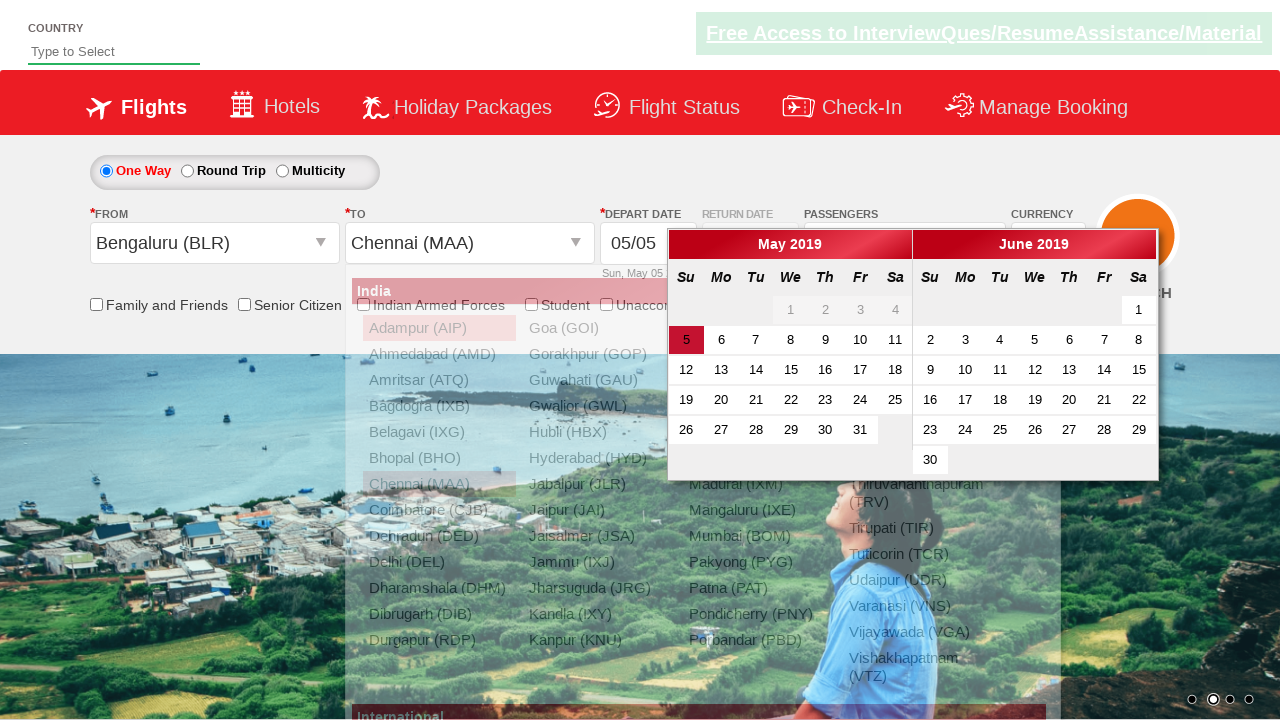

Waited to confirm flight booking selections
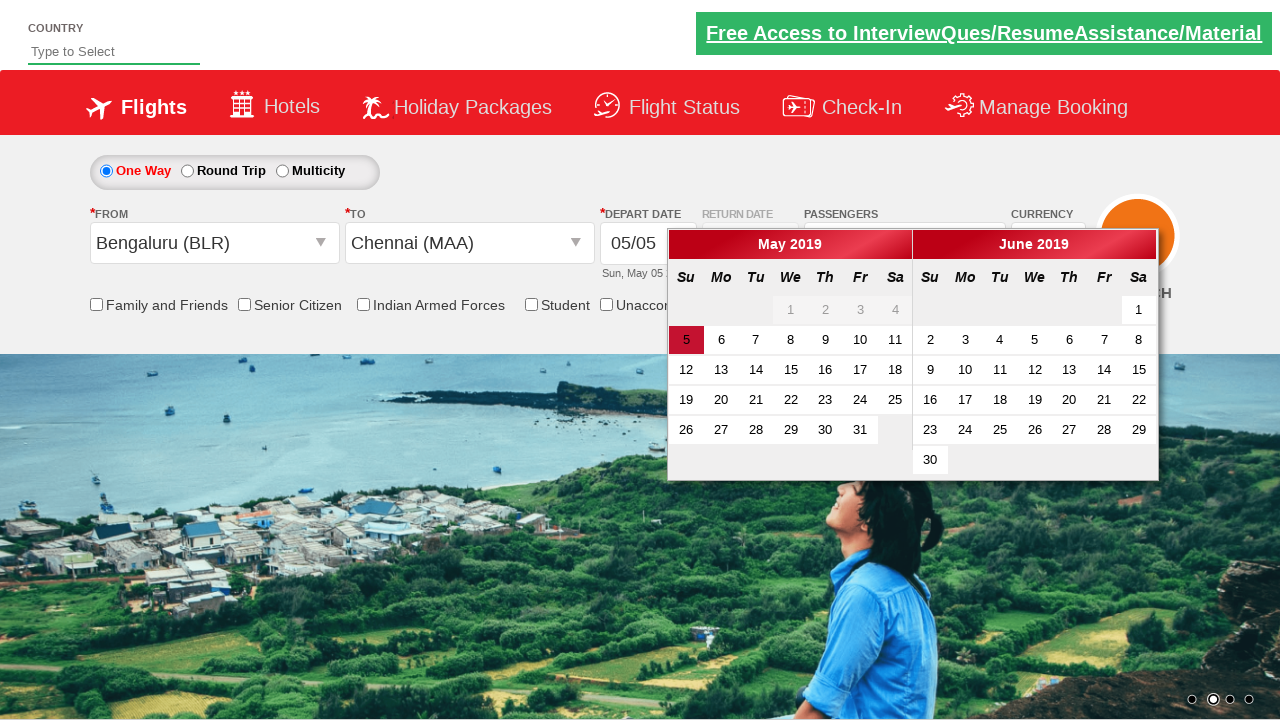

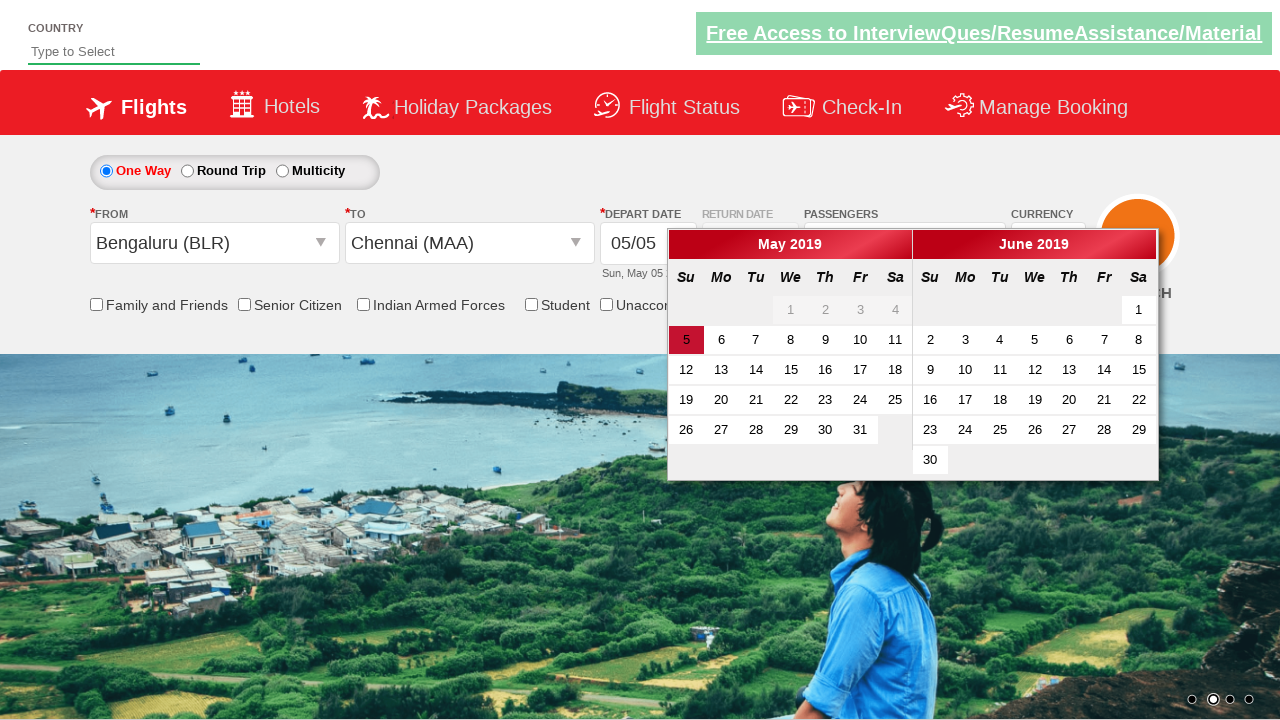